Tests frame navigation and form interactions by switching between nested frames, filling text fields and selecting dropdown options

Starting URL: https://www.hyrtutorials.com/p/frames-practice.html

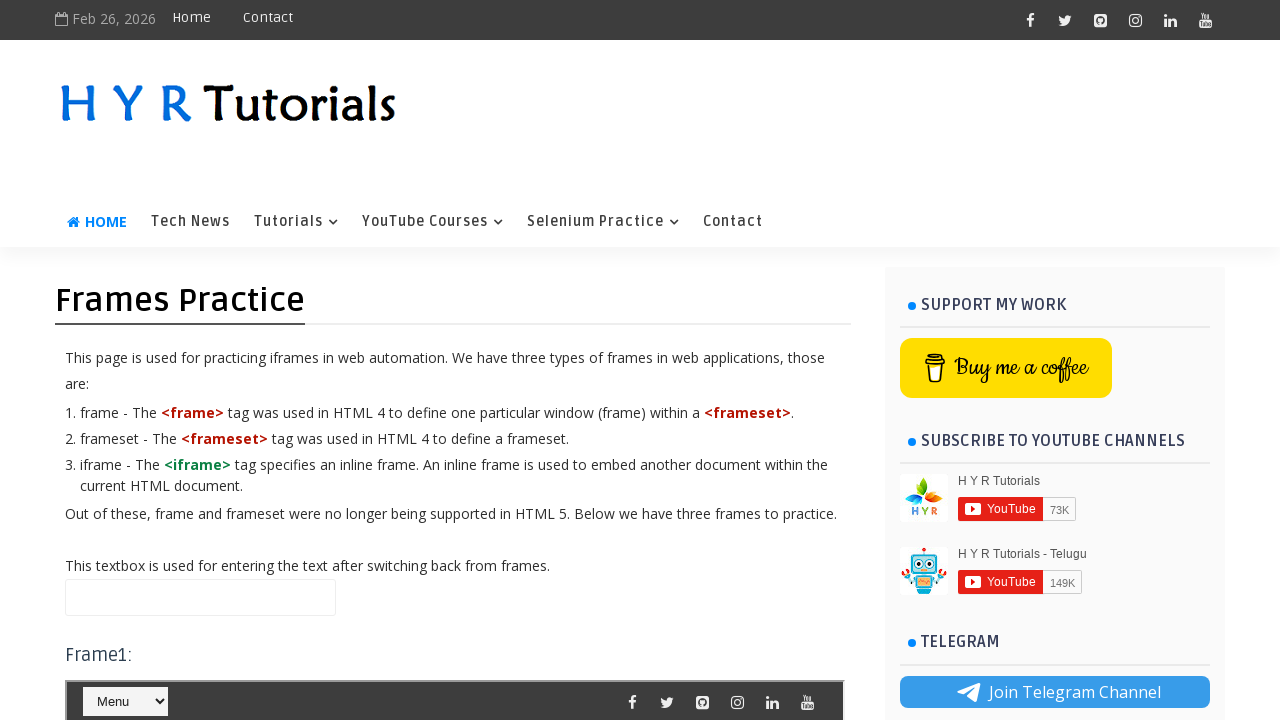

Filled name field in main frame with 'Hello' on #name
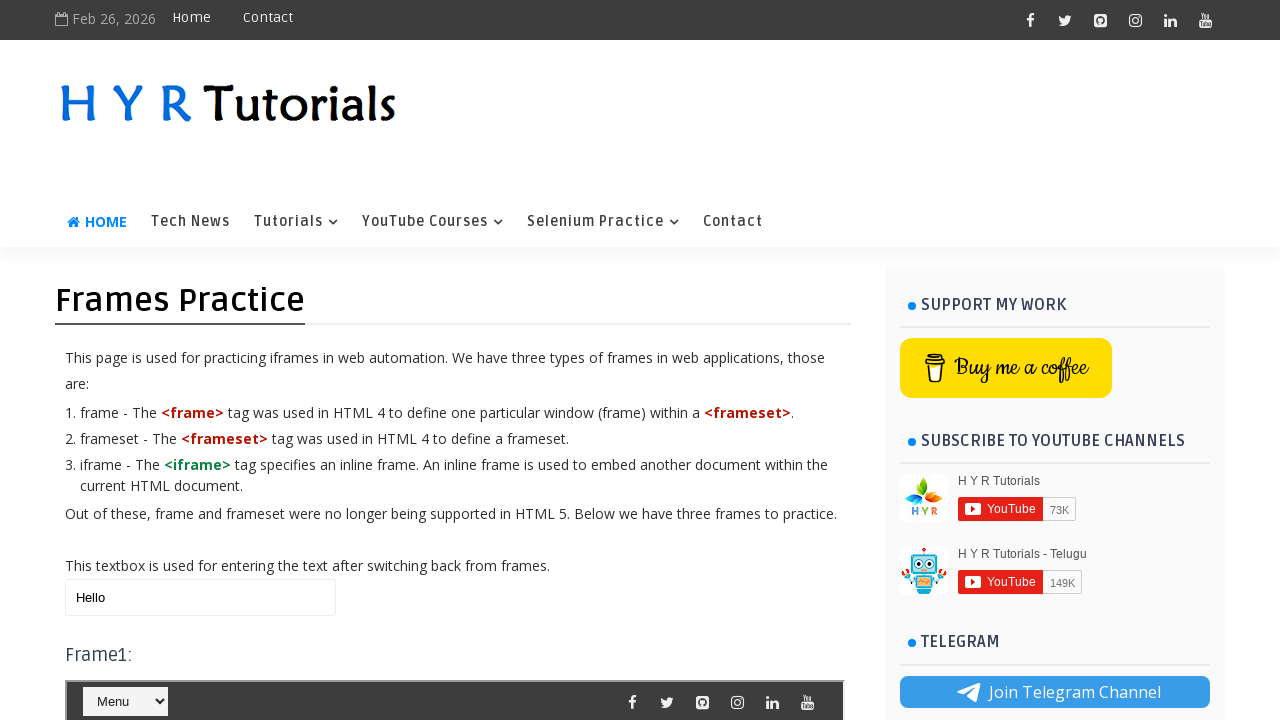

Located frame3 (#frm3)
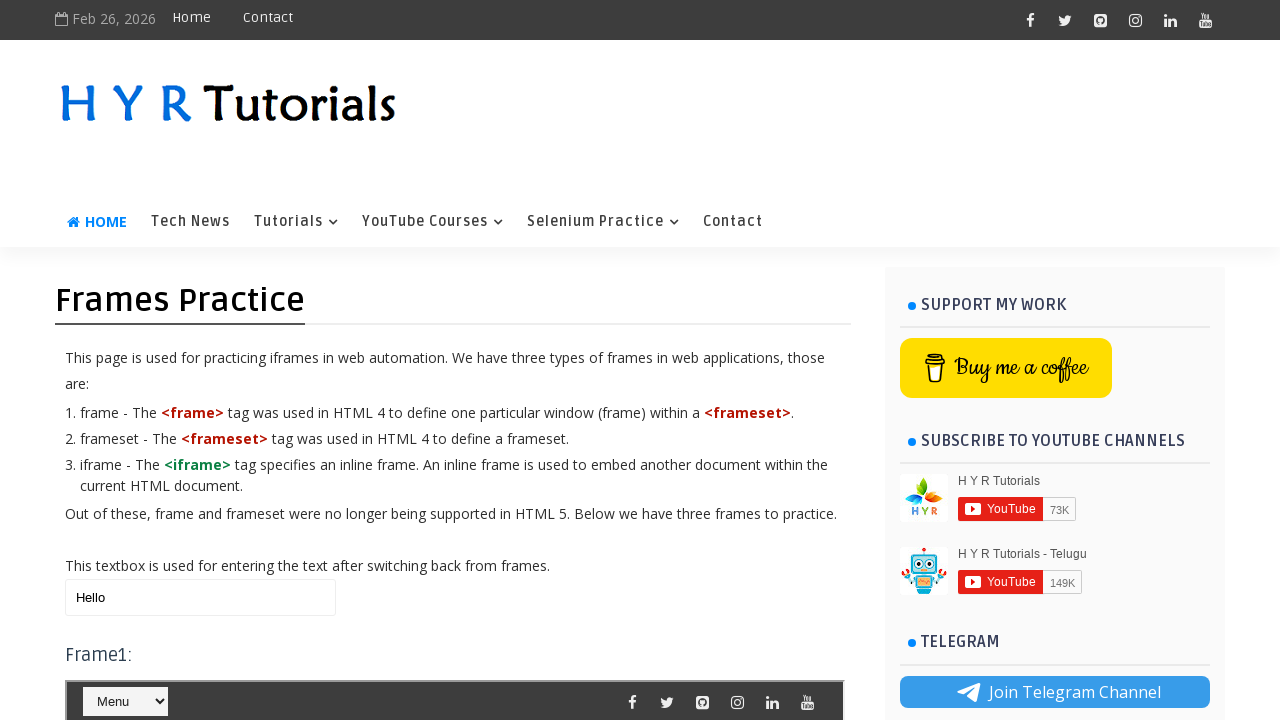

Located nested frame1 (#frm1) within frame3
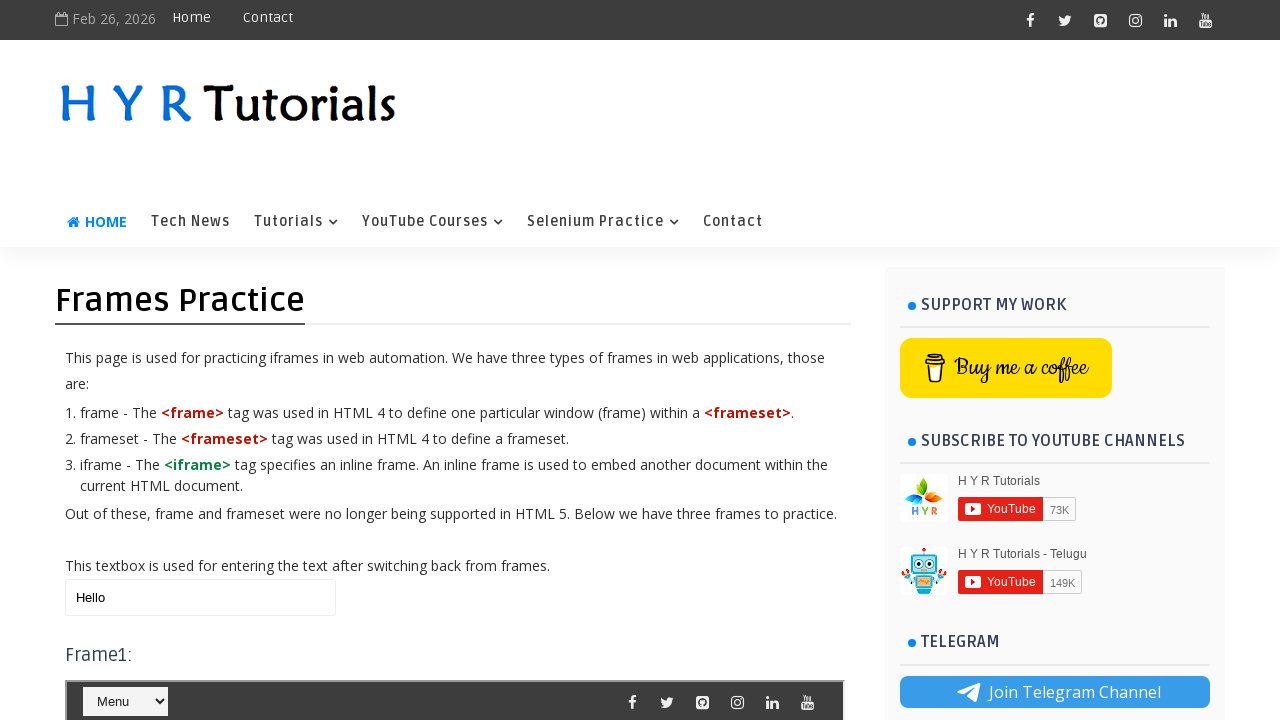

Selected SQL option from dropdown in nested frame1 on #frm3 >> internal:control=enter-frame >> #frm1 >> internal:control=enter-frame >
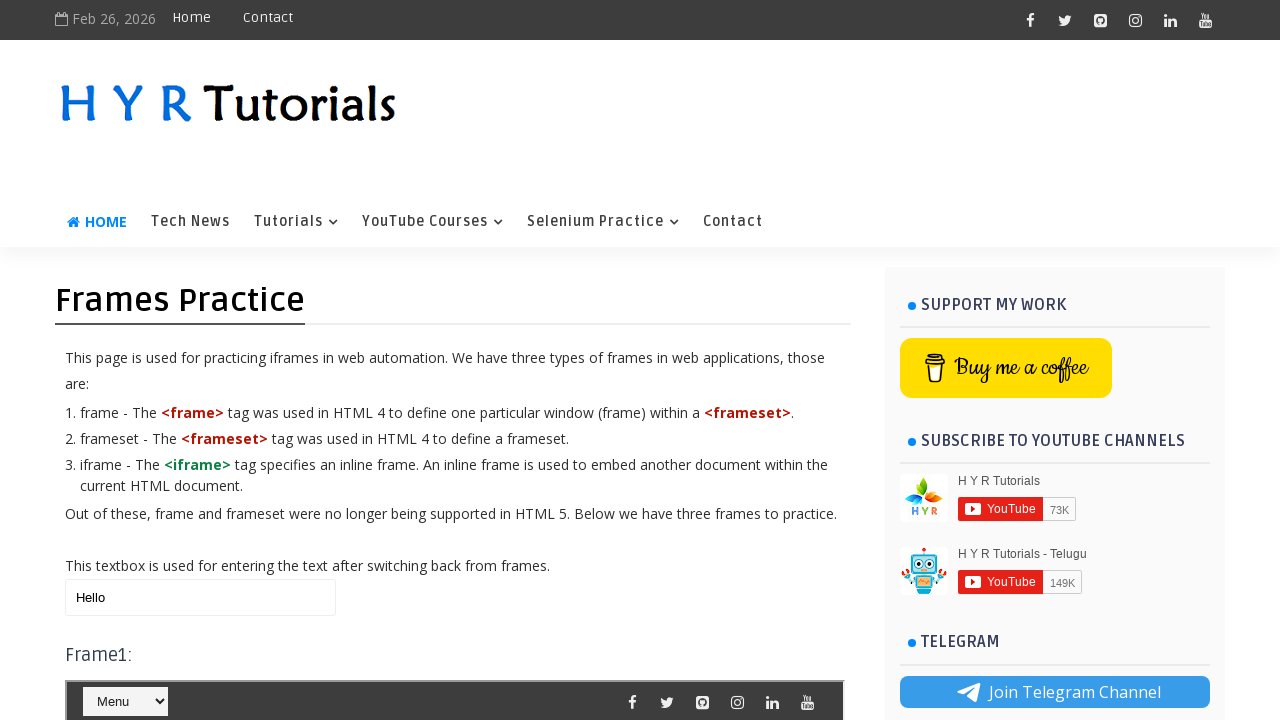

Filled name field in frame3 with 'save world' on #frm3 >> internal:control=enter-frame >> #name
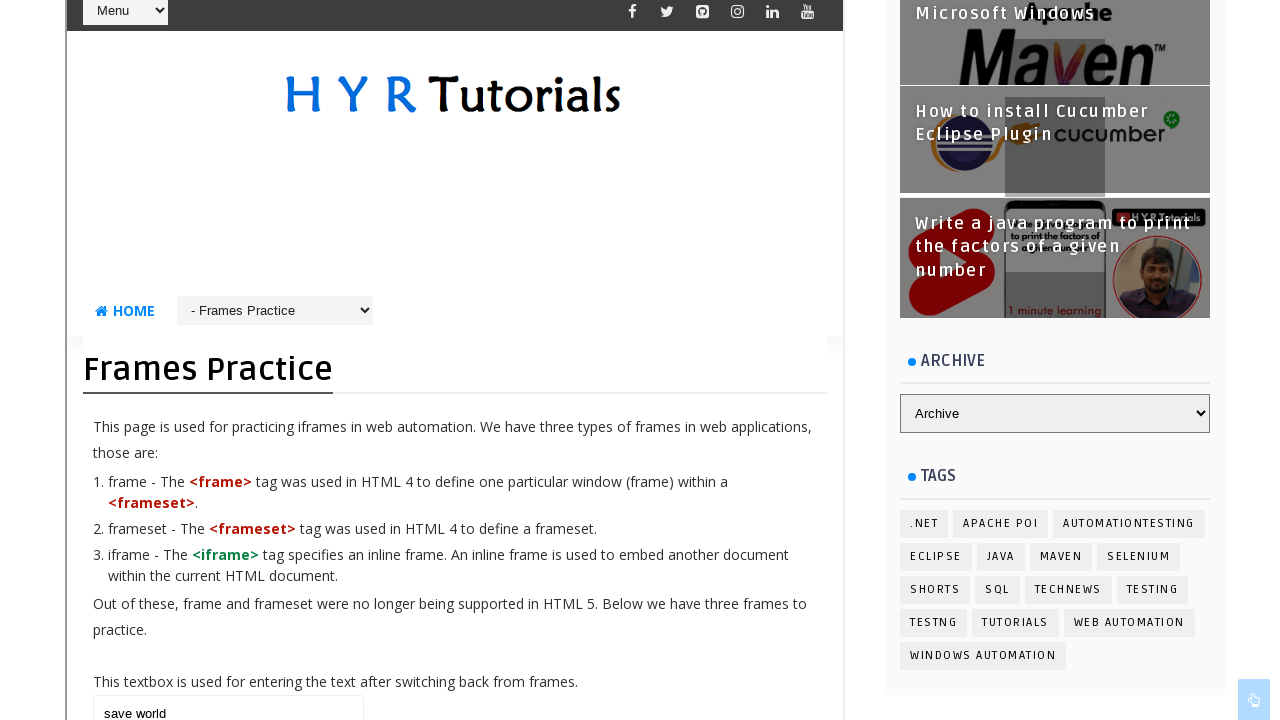

Filled name field in main frame with 'Deepika' on #name
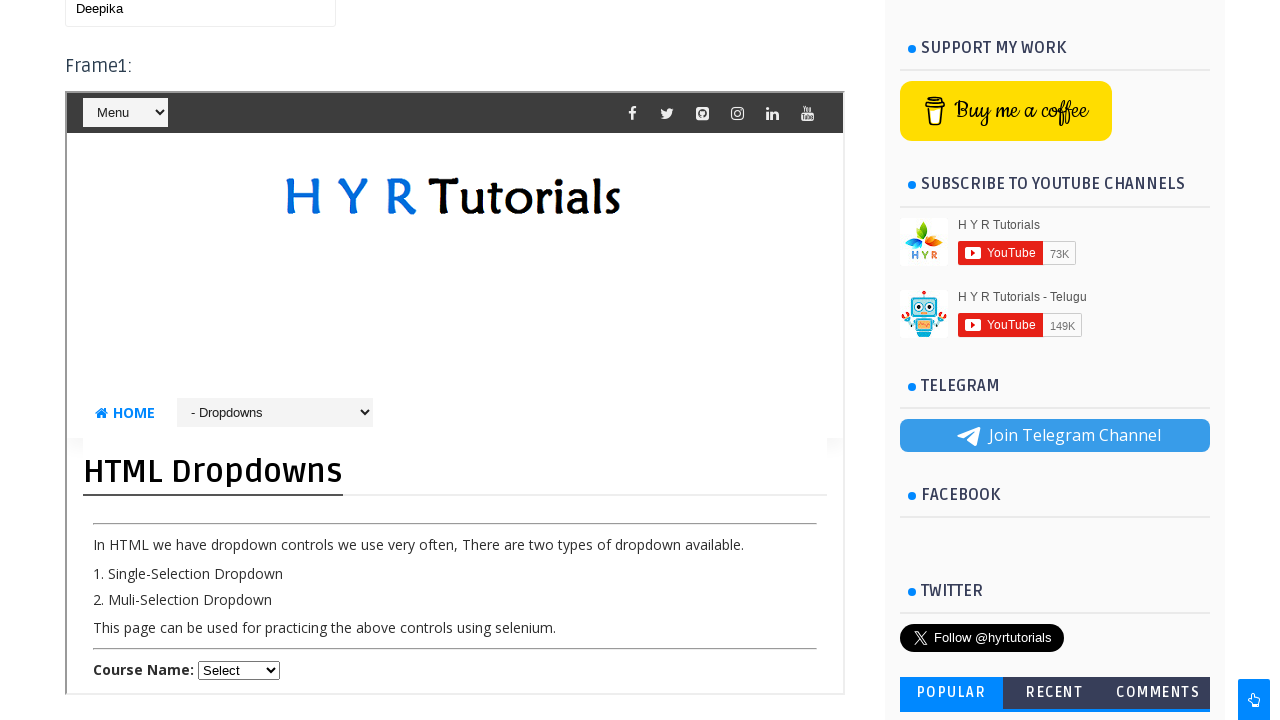

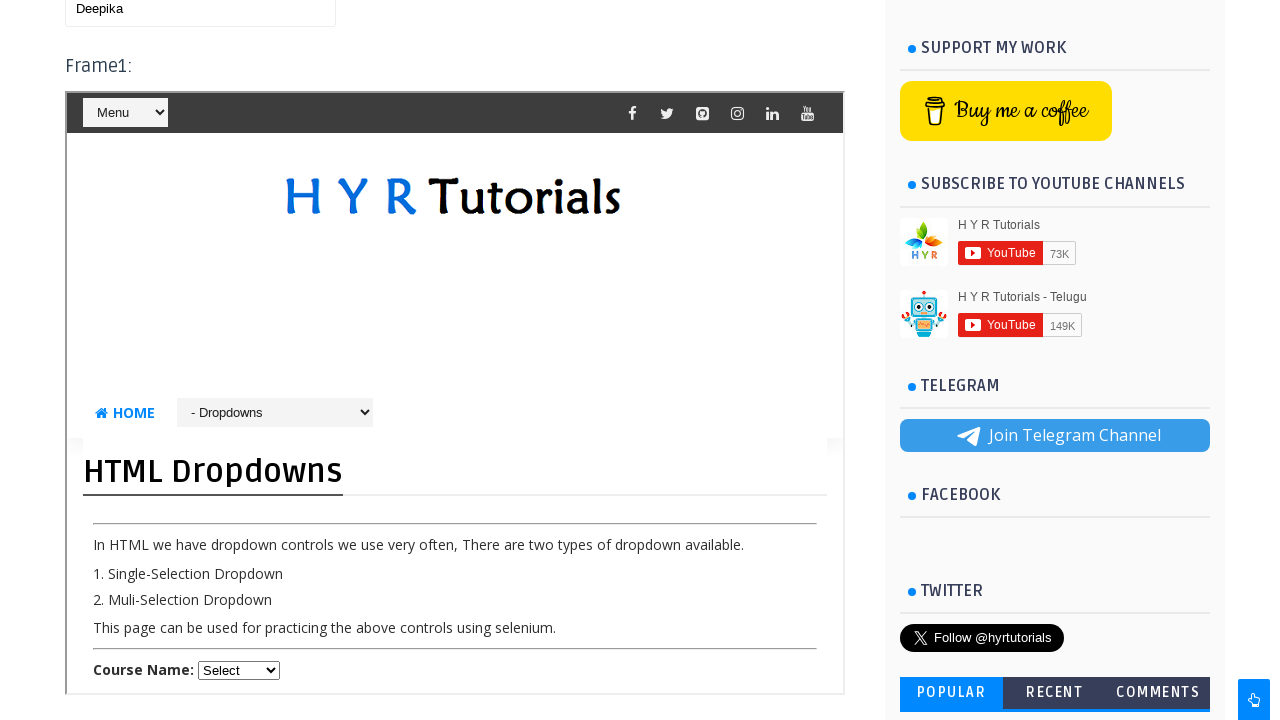